Tests jQuery UI draggable functionality by dragging an element to a new position

Starting URL: http://jqueryui.com/draggable/

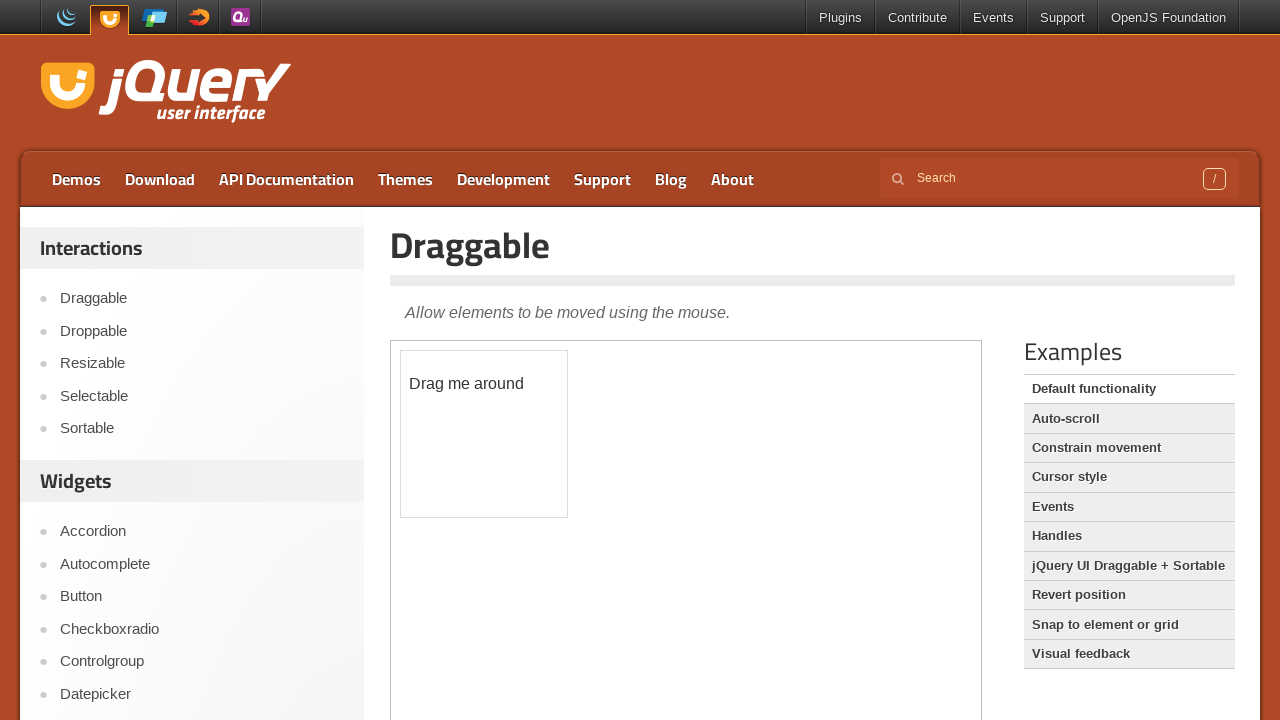

Dragged draggable element to new position (100, 100) within iframe at (501, 451)
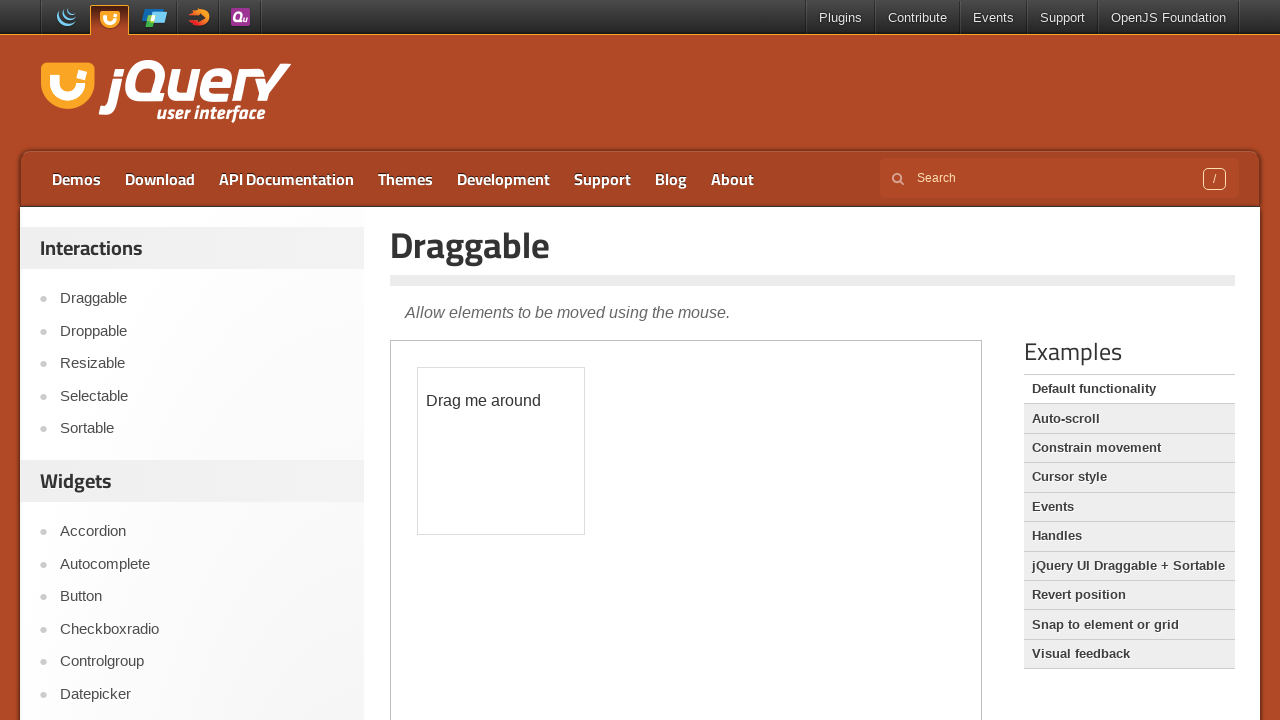

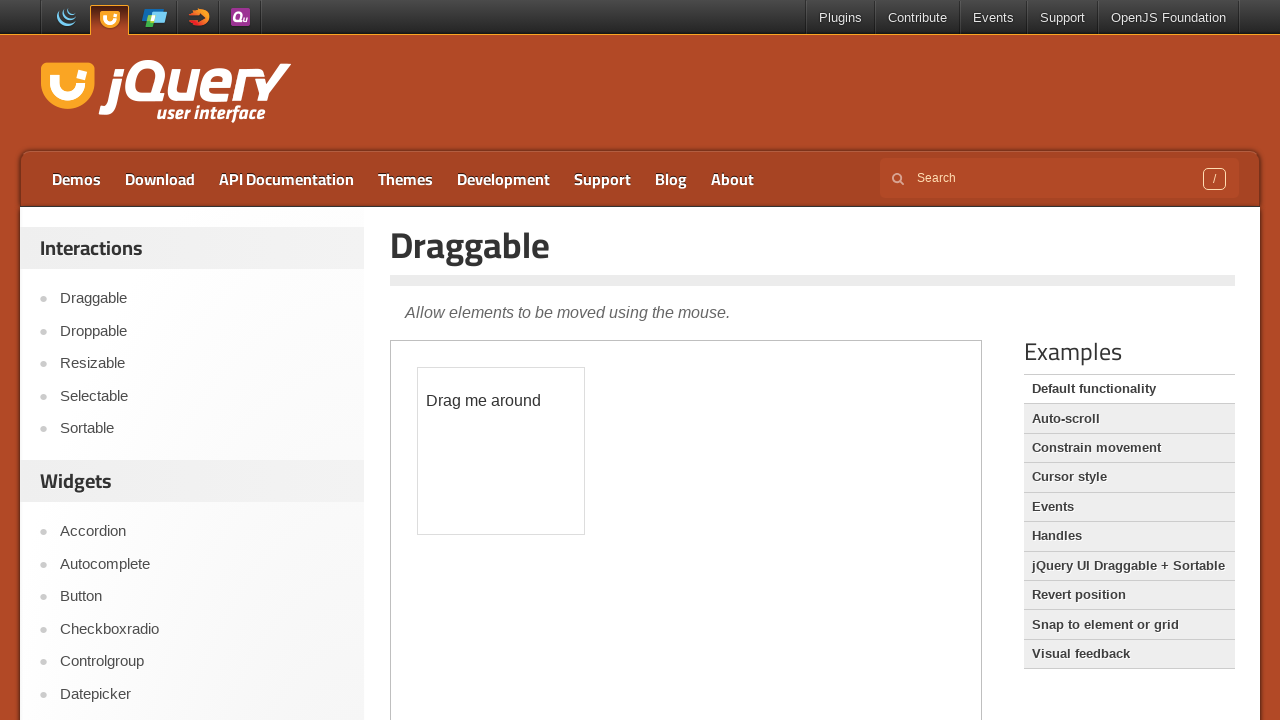